Tests double-click functionality on a button element using Playwright's dblclick action on the DemoQA buttons page

Starting URL: https://demoqa.com/buttons

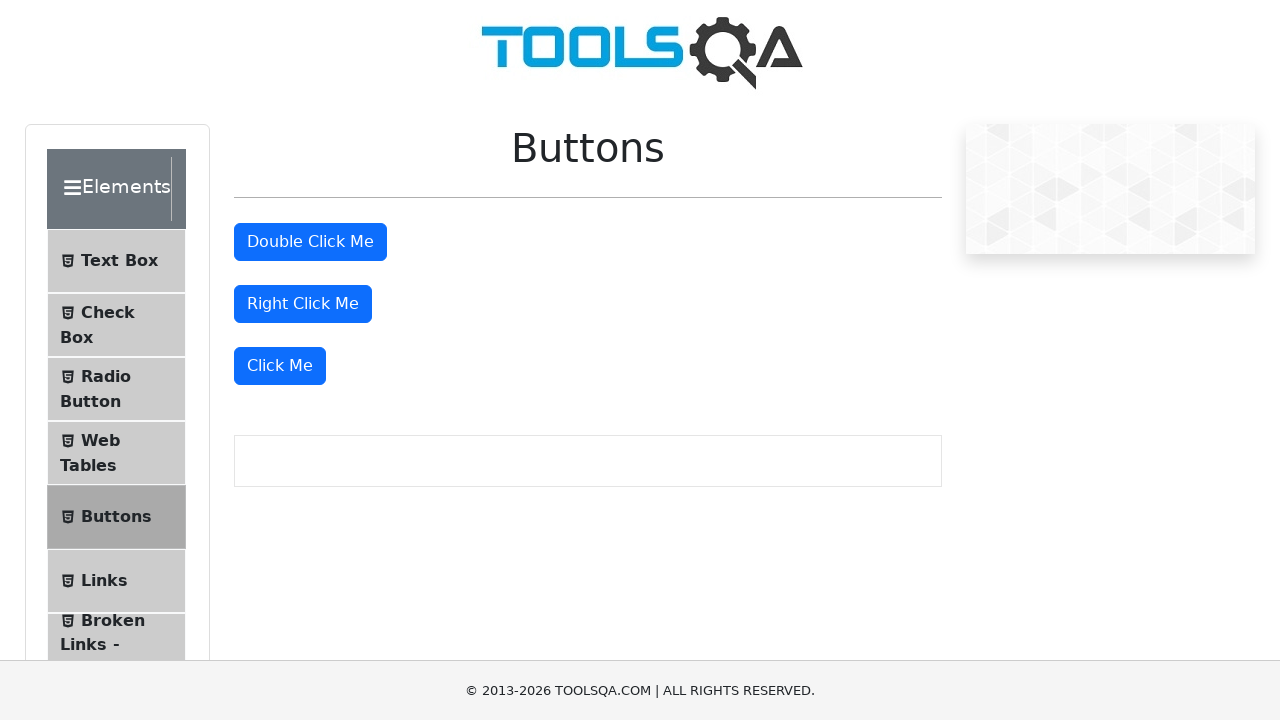

Waited for double-click button to be visible
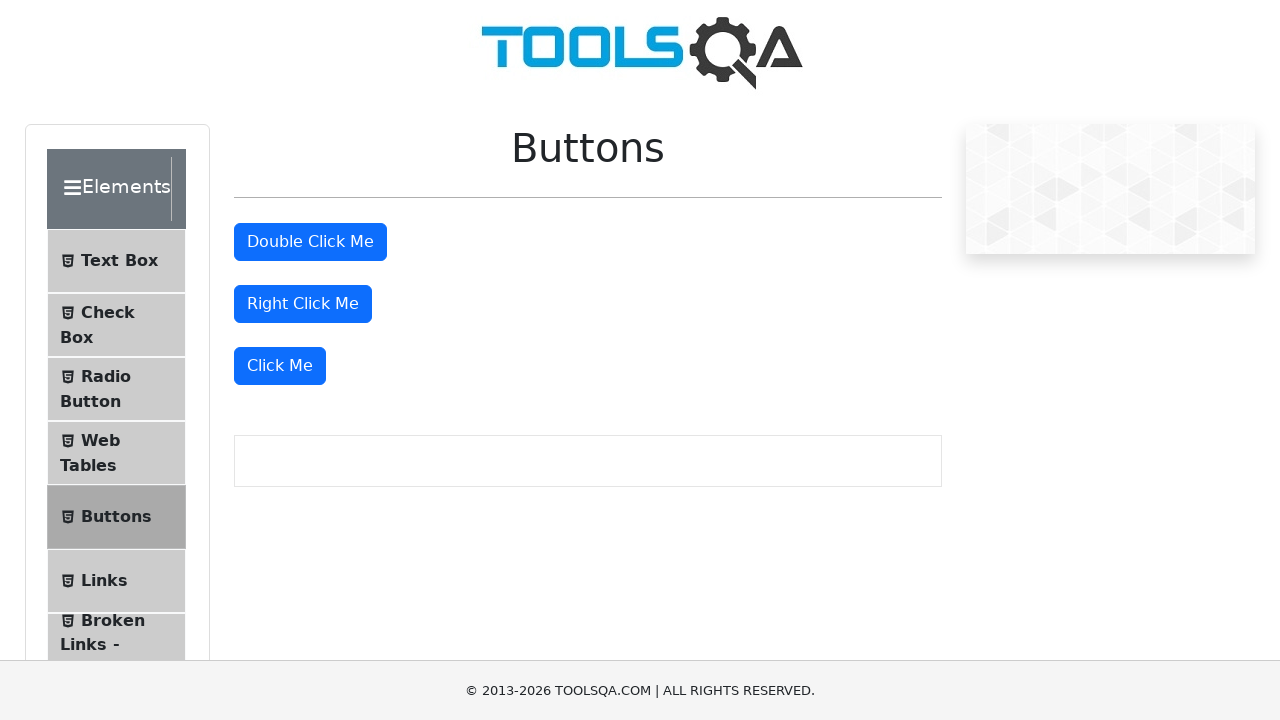

Double-clicked the button element at (310, 242) on #doubleClickBtn
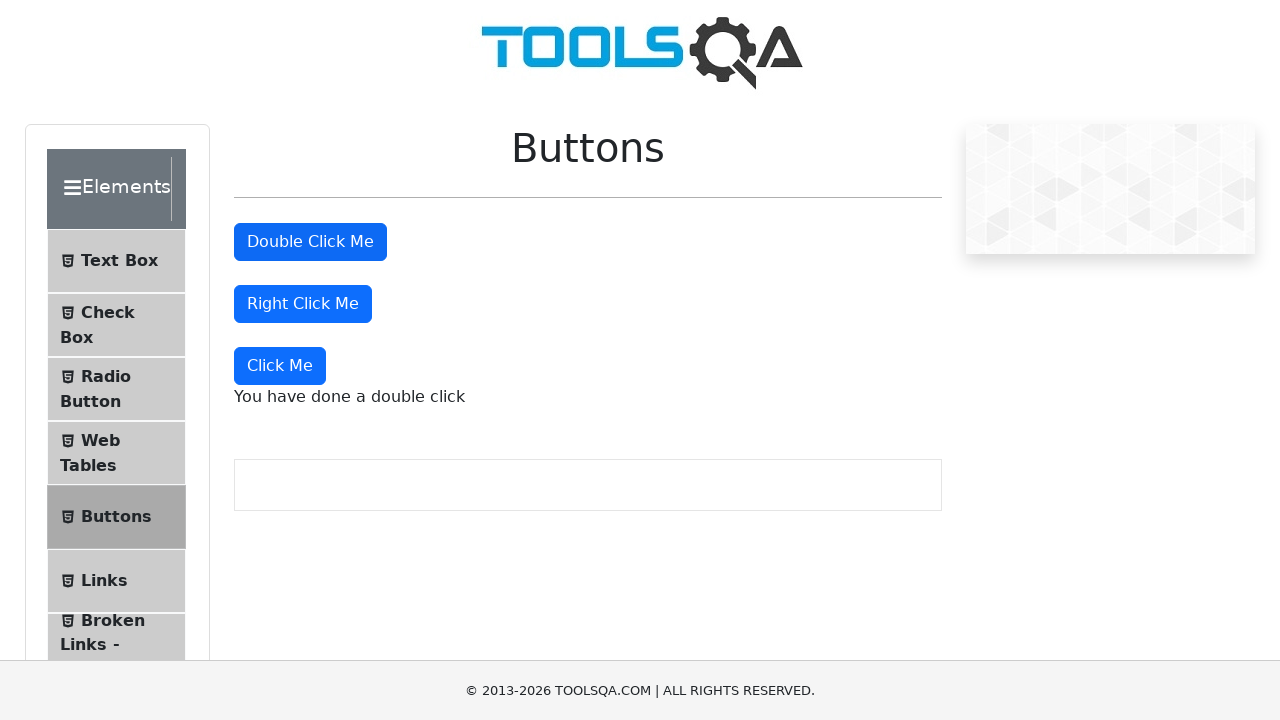

Result message appeared confirming double-click action
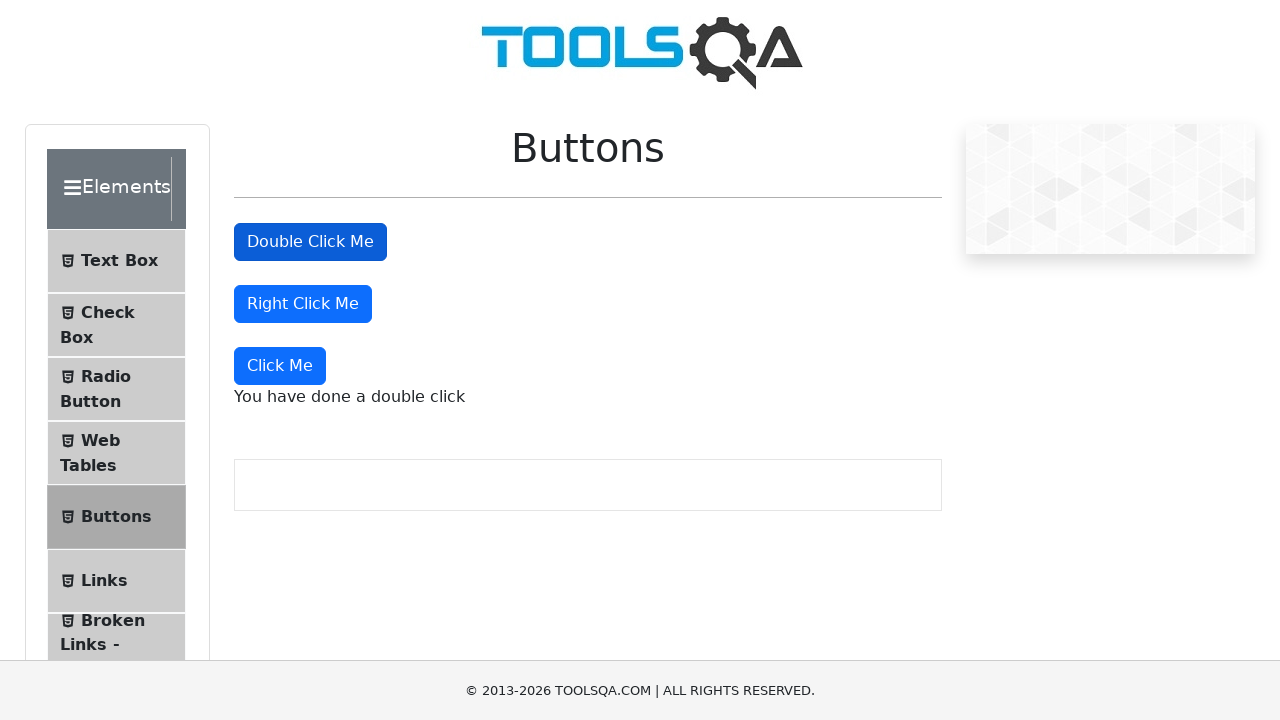

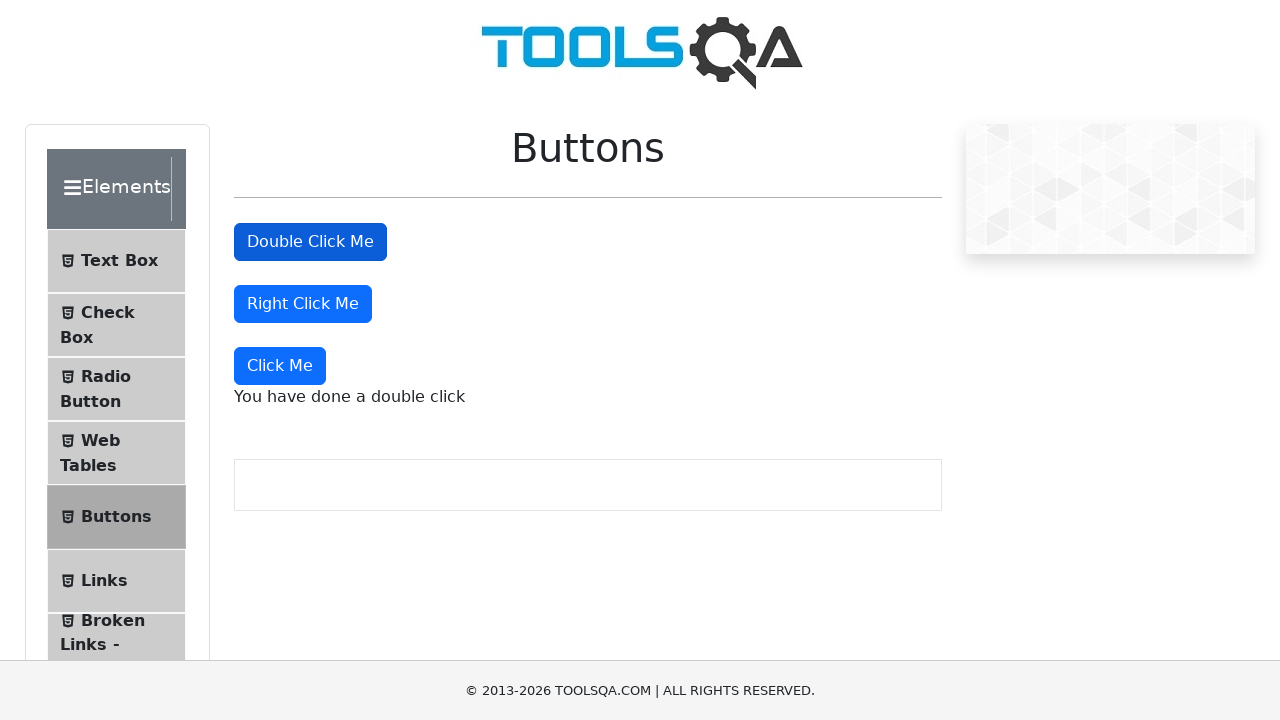